Tests a web form by filling in a text field and clicking the submit button on Selenium's demo web form page

Starting URL: https://www.selenium.dev/selenium/web/web-form.html

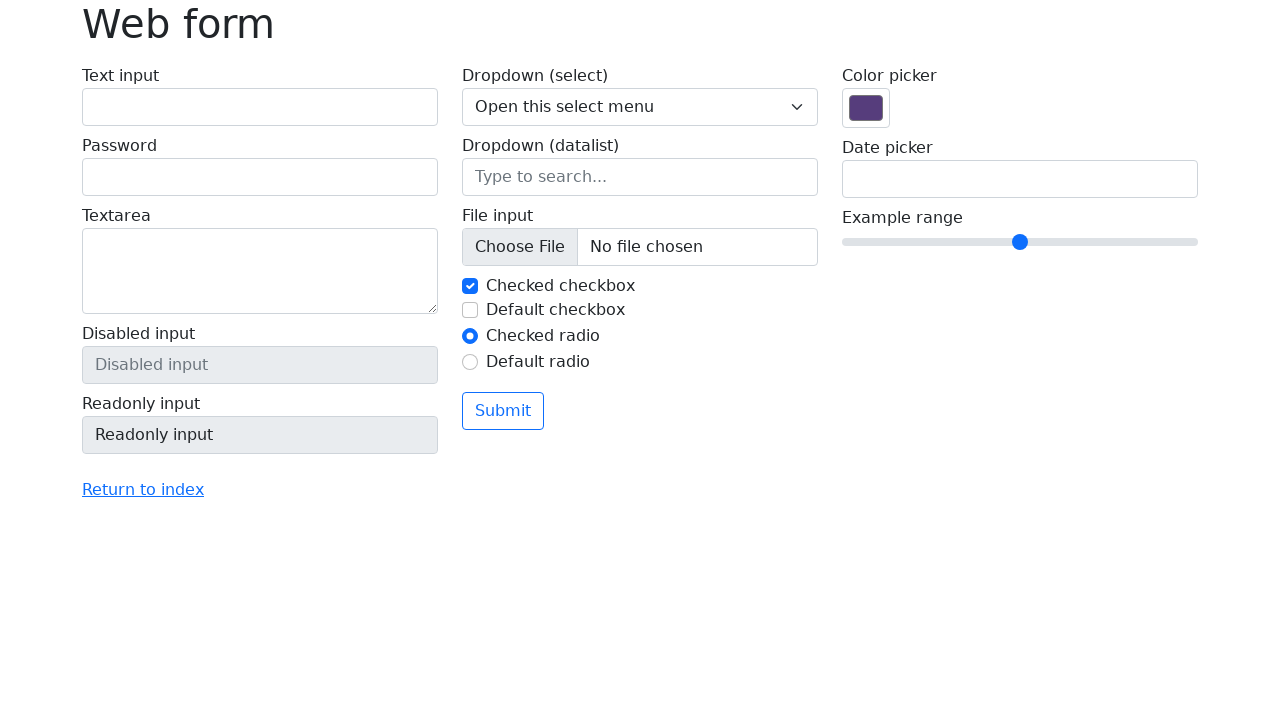

Filled text field with 'John Doe' on #my-text-id
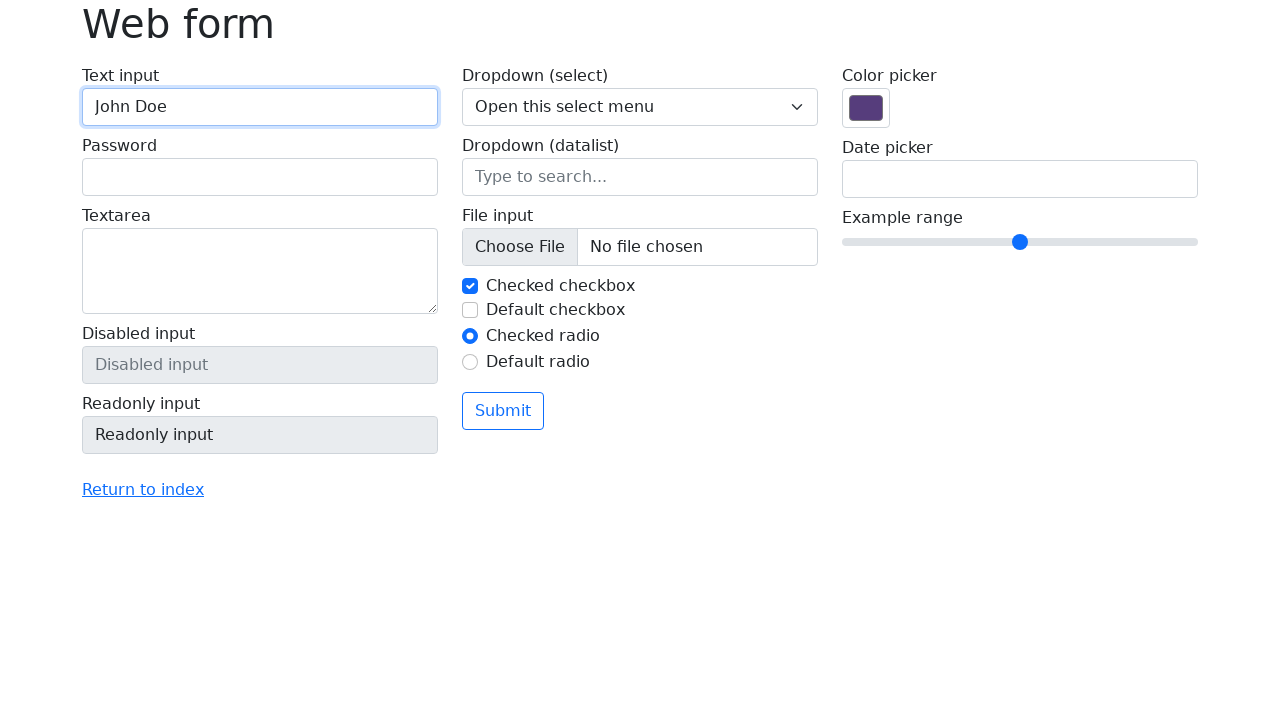

Submit button is present on the page
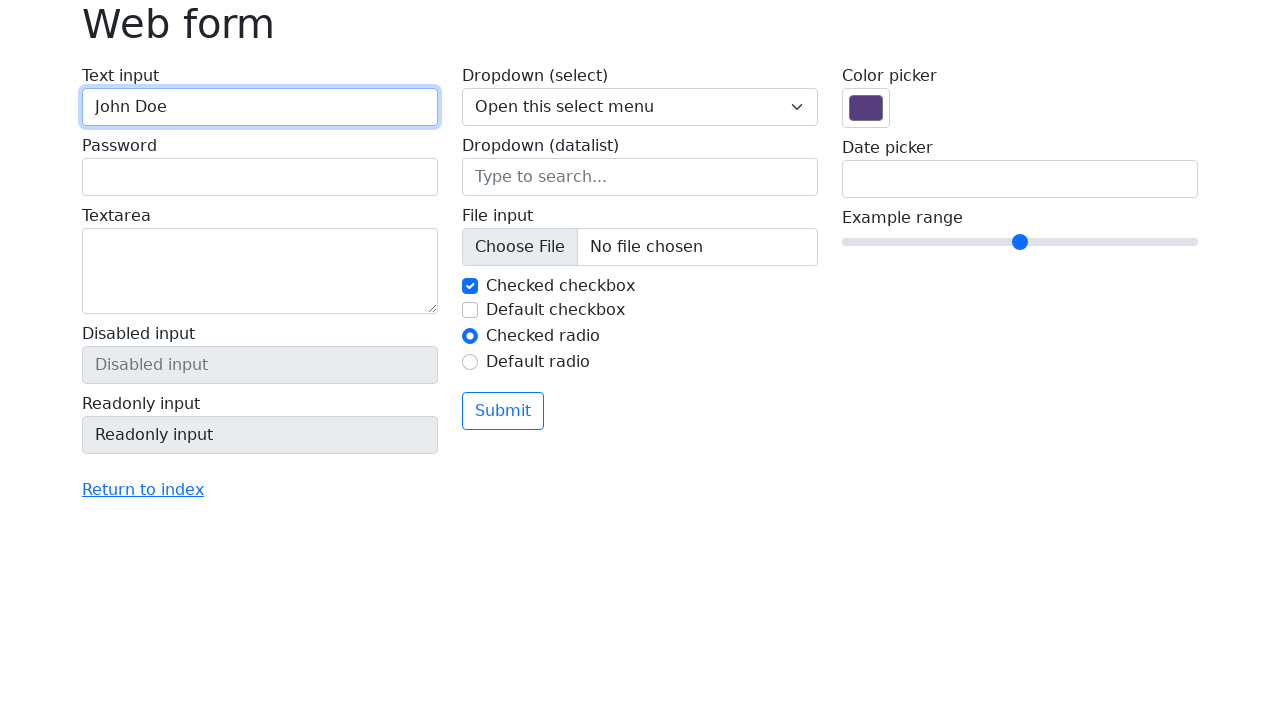

Clicked the submit button at (503, 411) on button
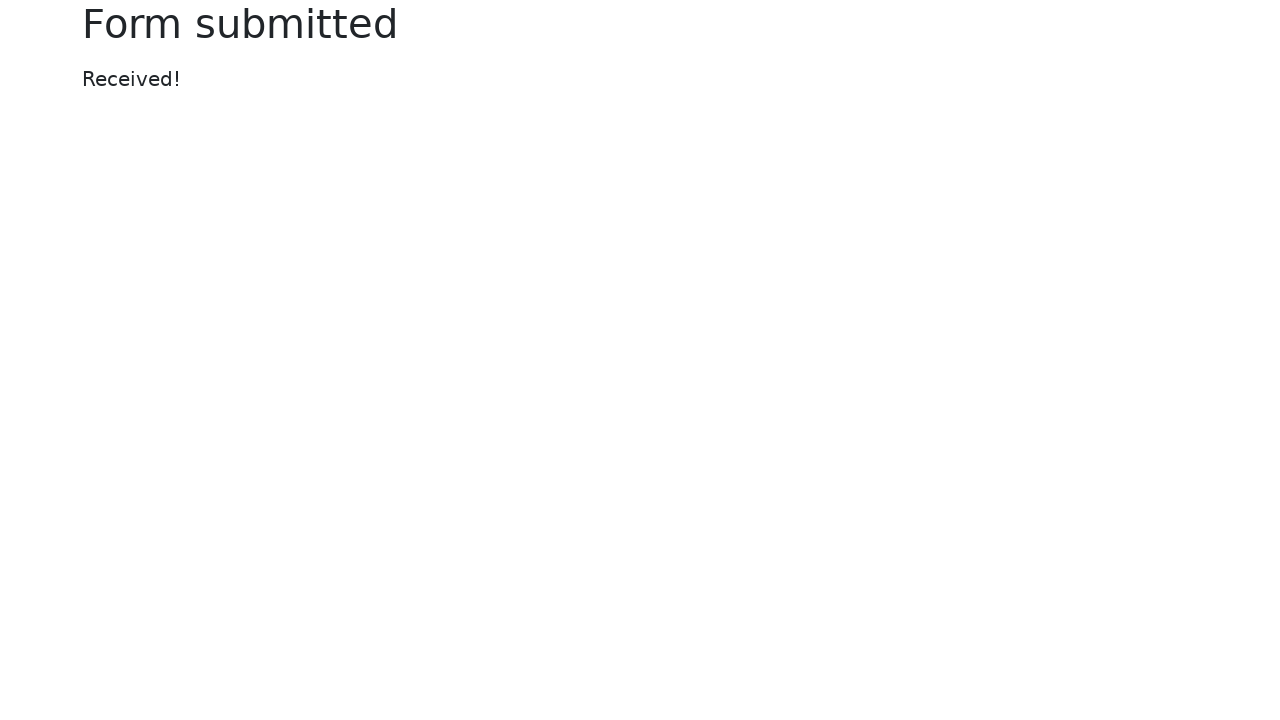

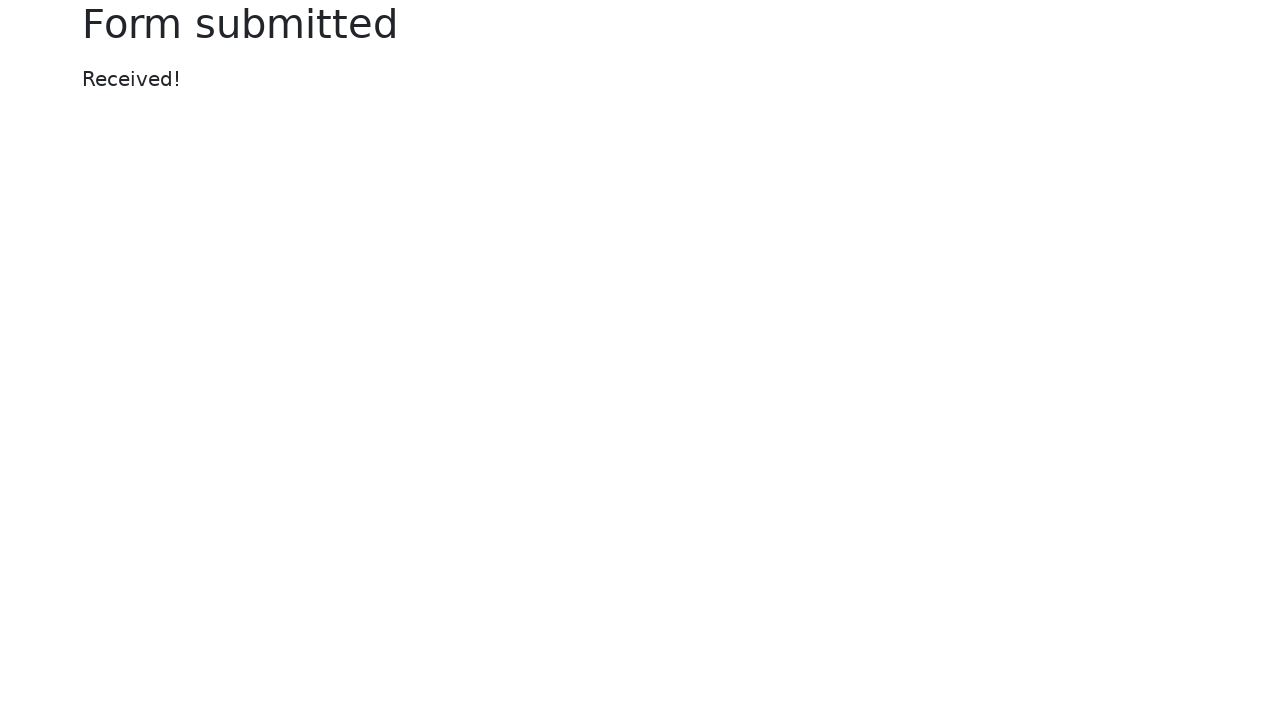